Tests horizontal scrolling functionality by navigating to a dashboard page and scrolling right by 1000 pixels using JavaScript execution.

Starting URL: https://dashboards.handmadeinteractive.com/jasonlove/

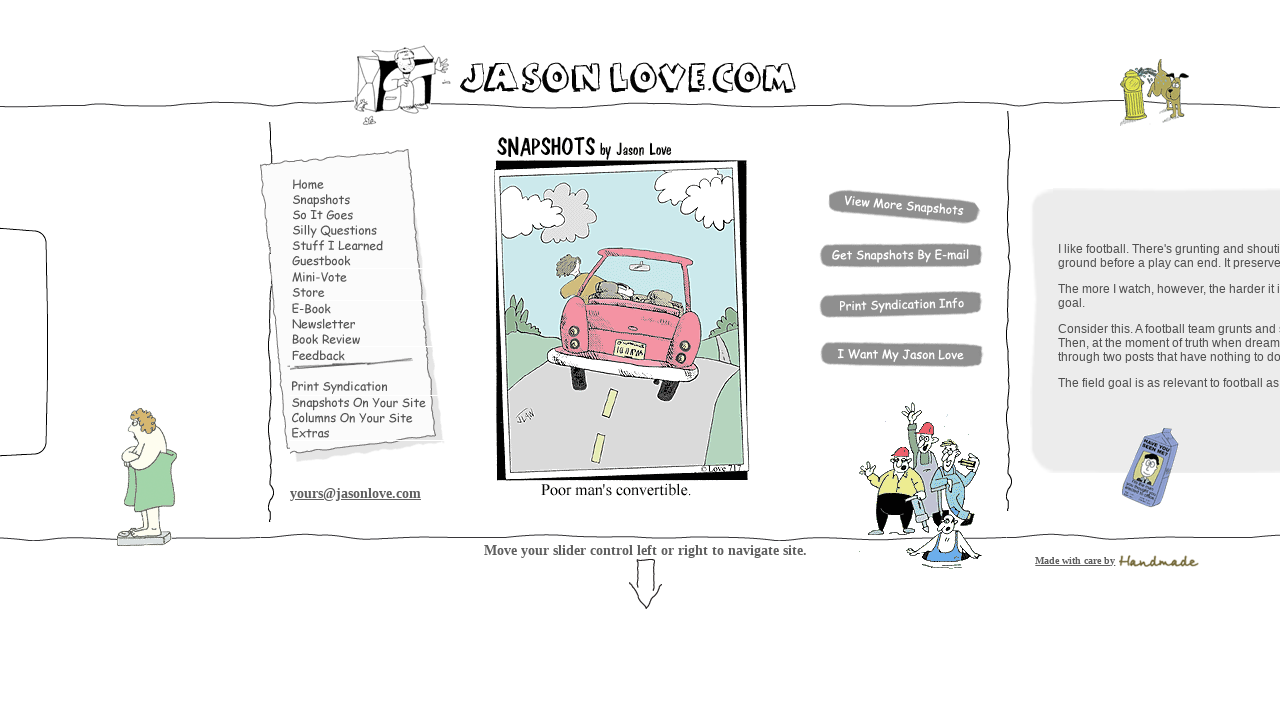

Waited for dashboard page to load (domcontentloaded)
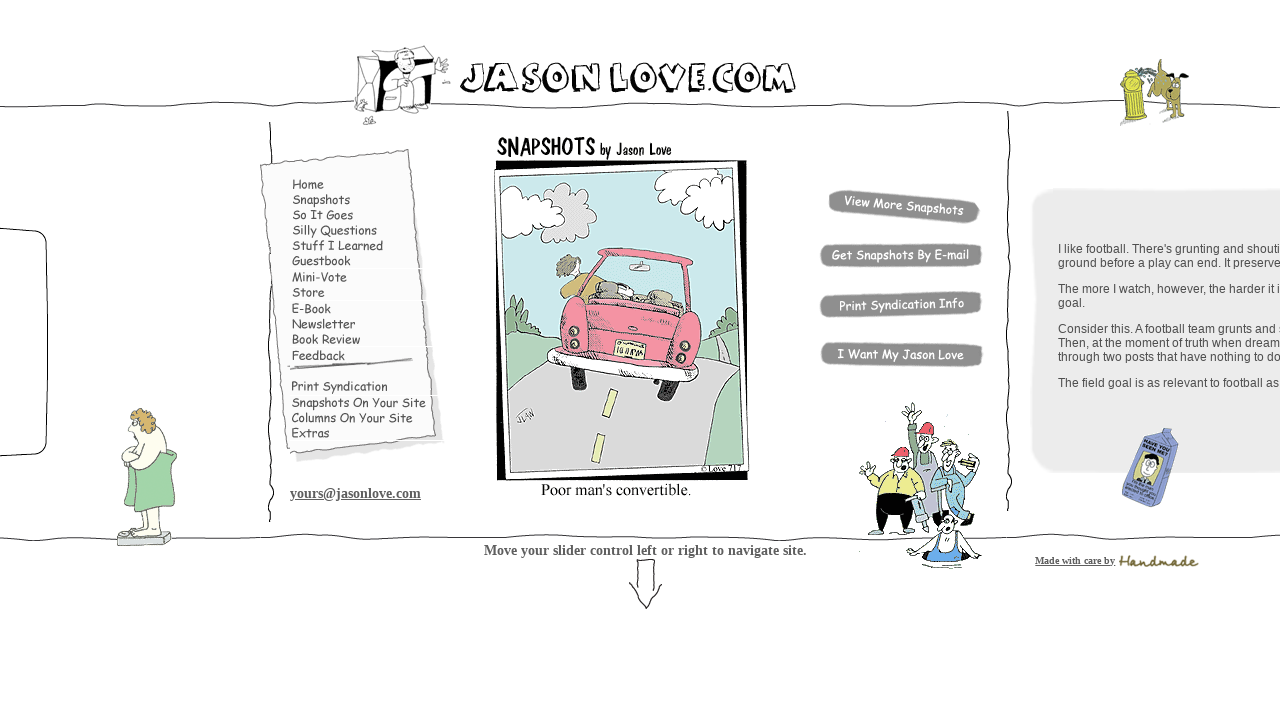

Scrolled right by 1000 pixels horizontally
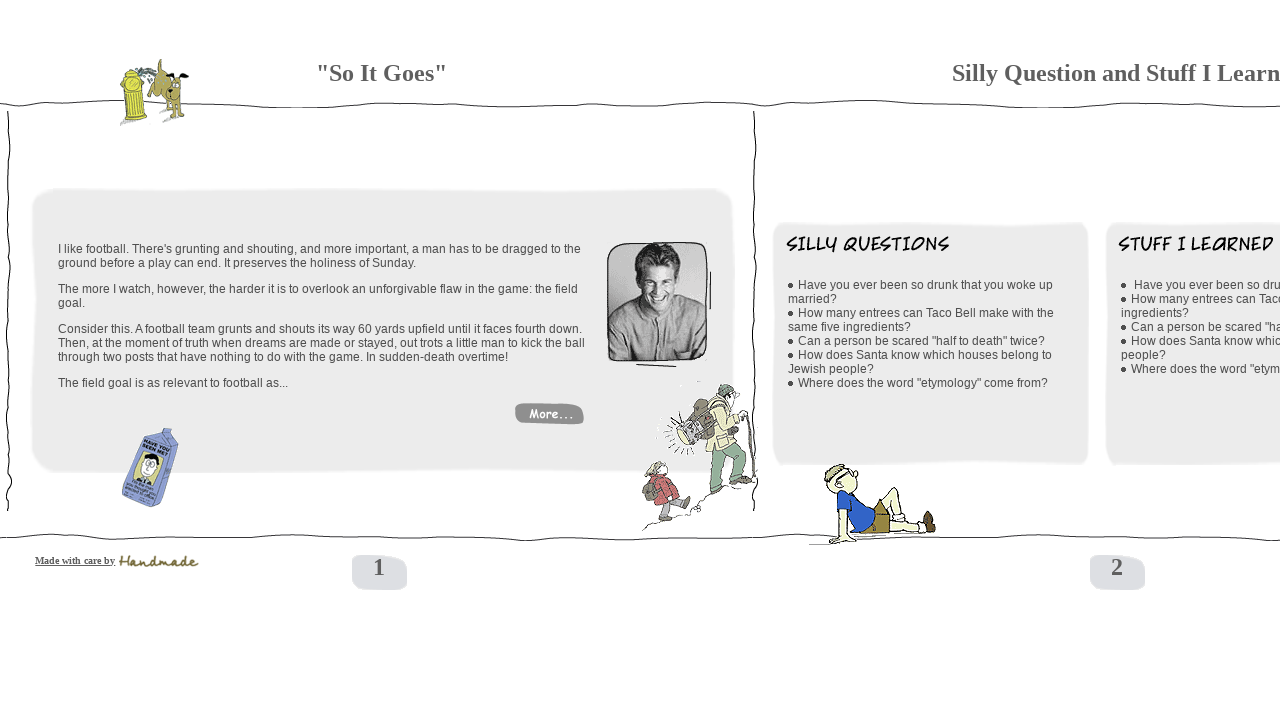

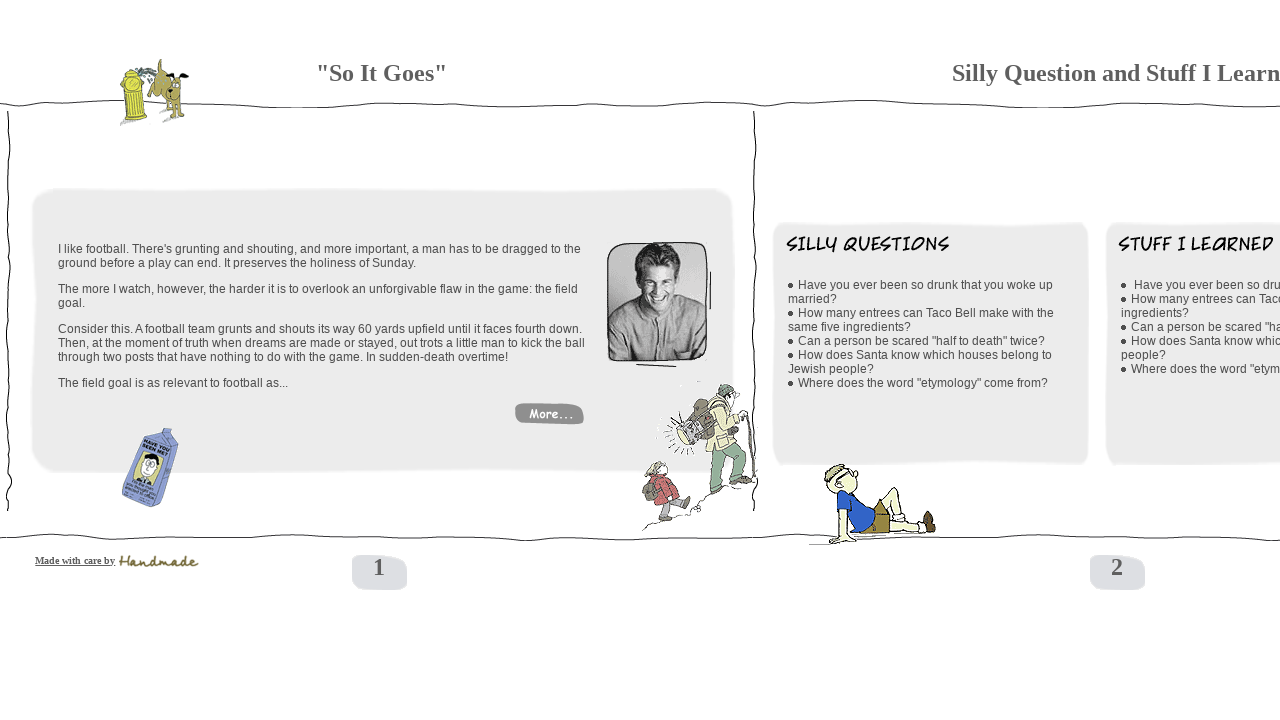